Tests adding multiple todo items and verifying they appear in the list

Starting URL: https://demo.playwright.dev/todomvc

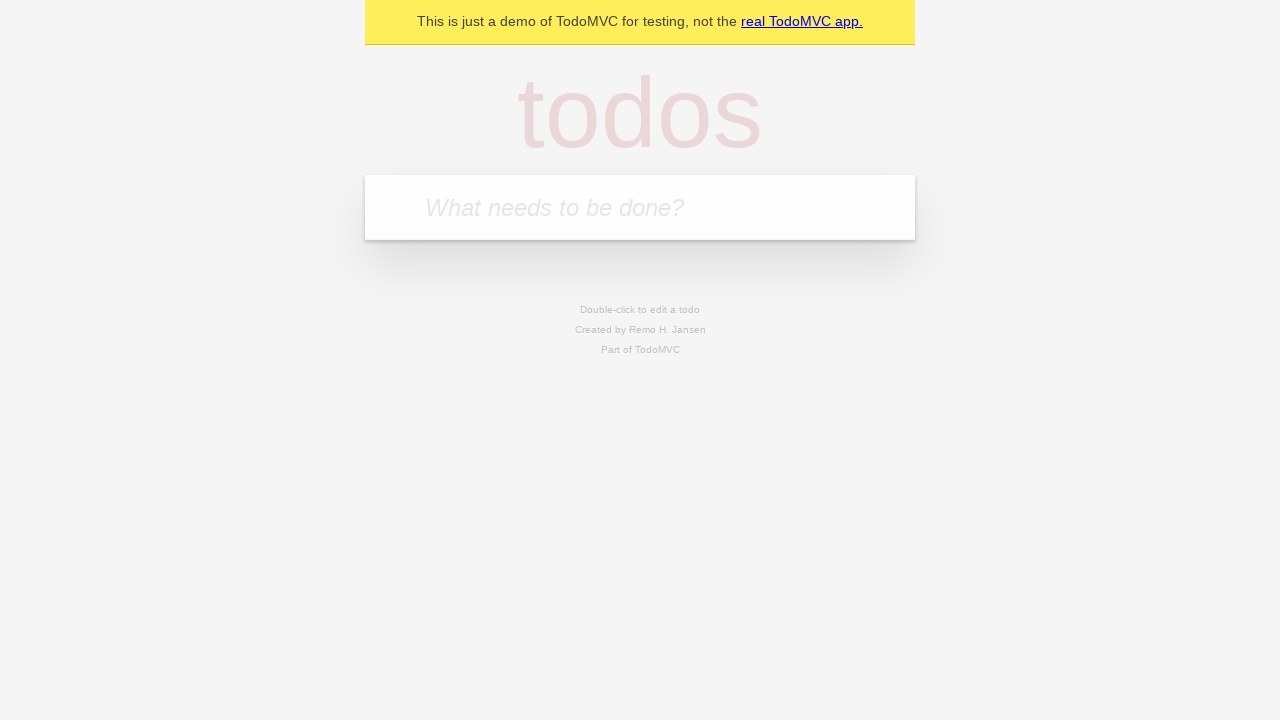

Located the todo input field
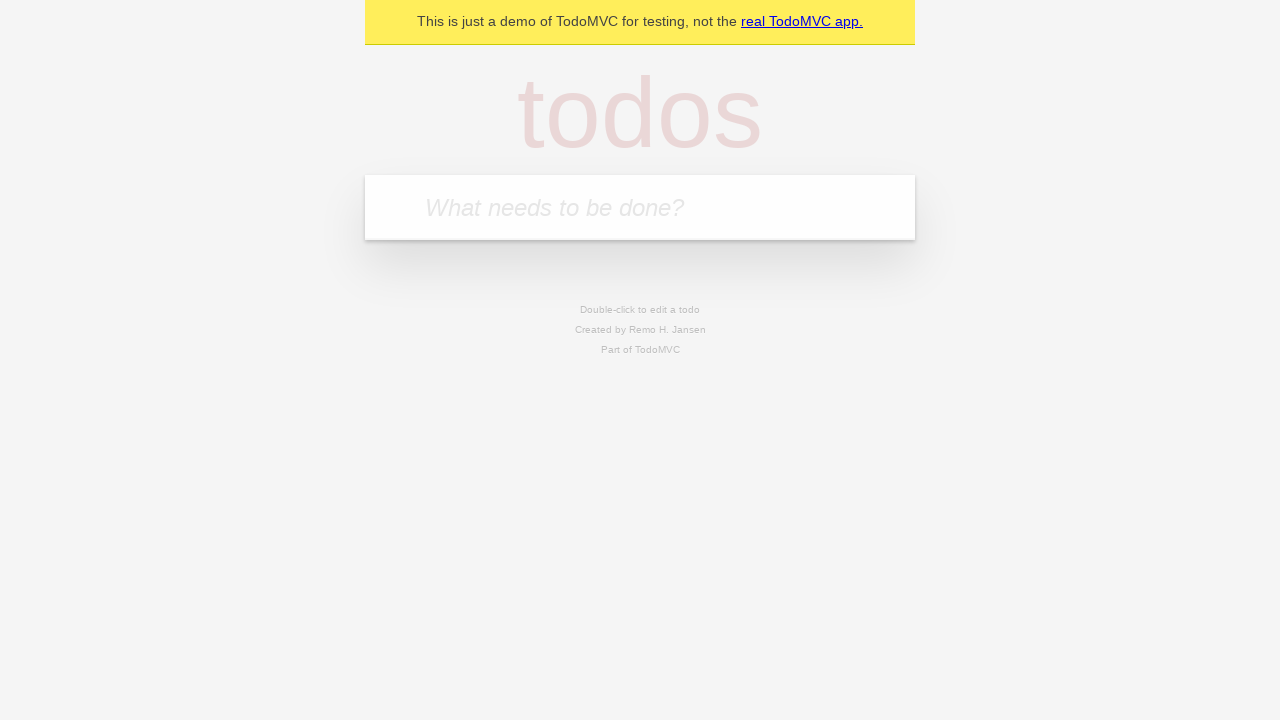

Filled first todo item 'buy some cheese' on internal:attr=[placeholder="What needs to be done?"i]
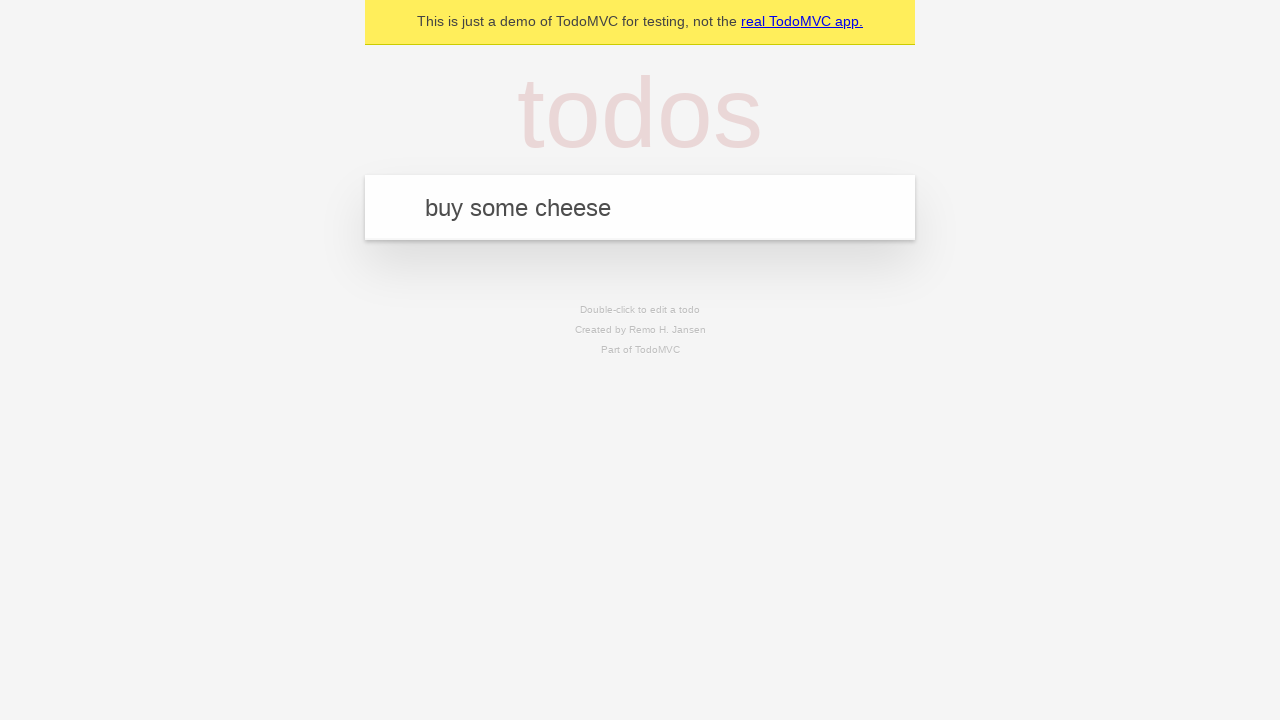

Pressed Enter to add first todo on internal:attr=[placeholder="What needs to be done?"i]
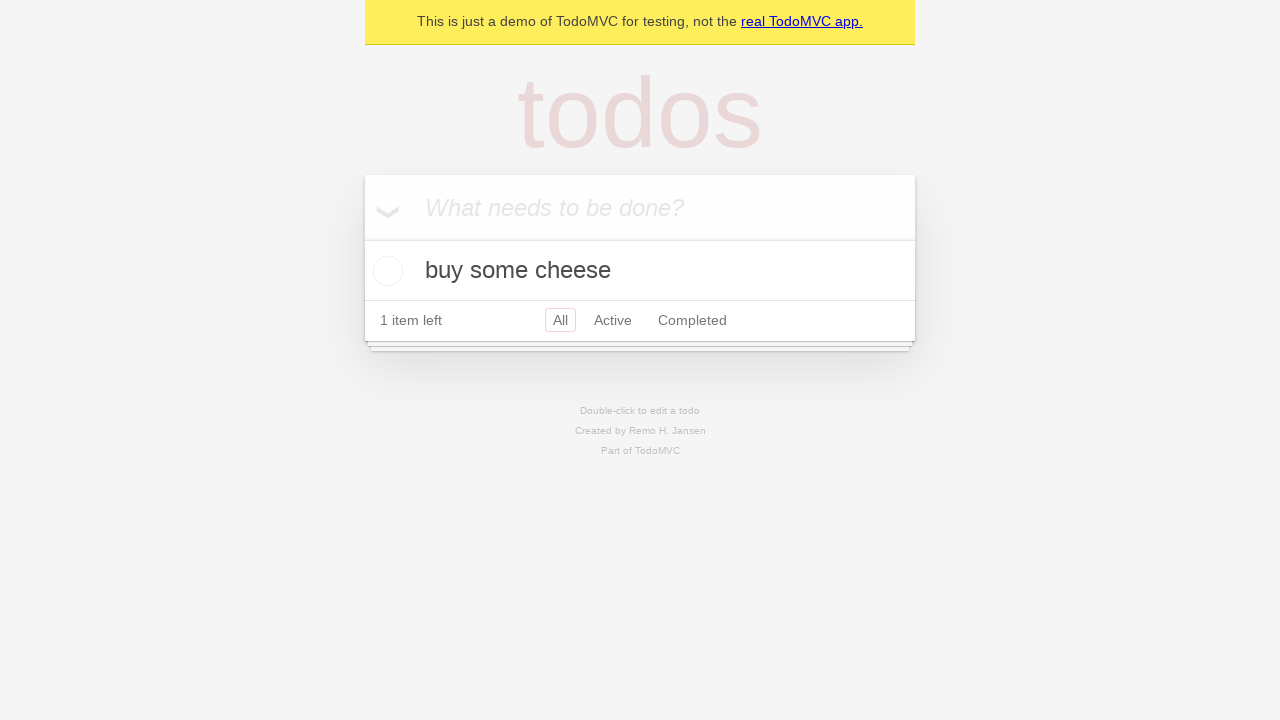

First todo item appeared in the list
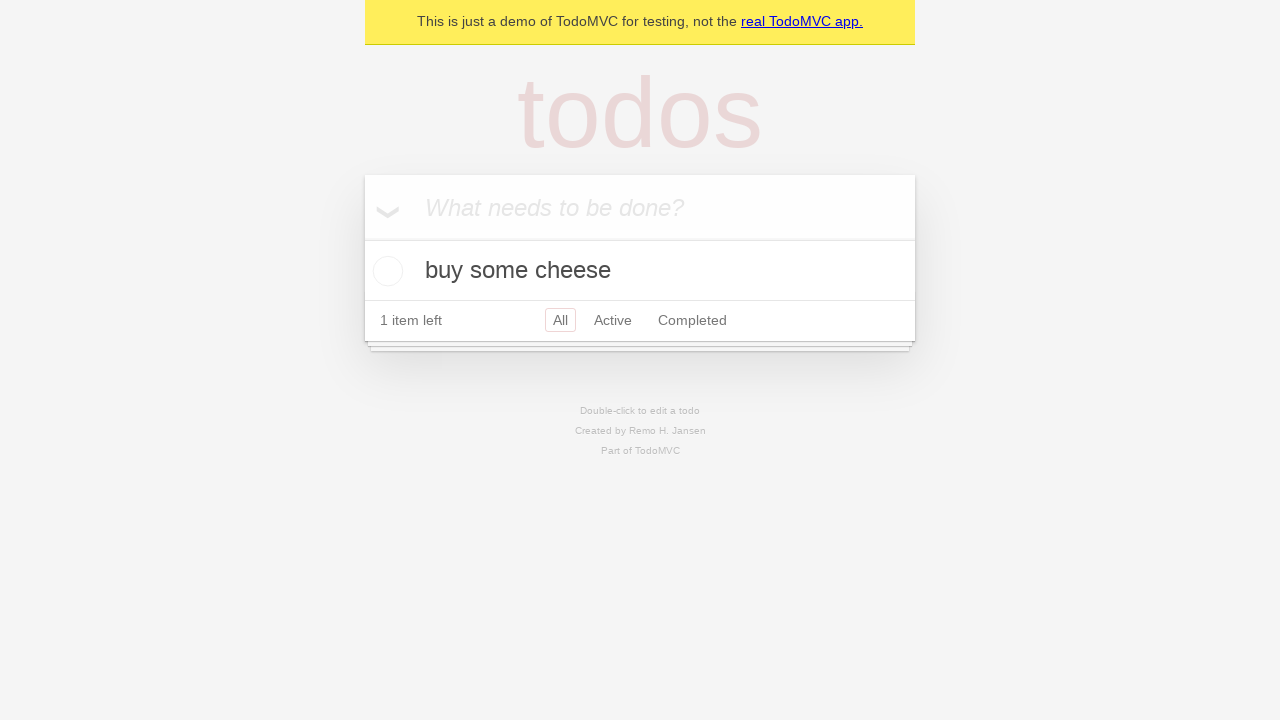

Filled second todo item 'feed the cat' on internal:attr=[placeholder="What needs to be done?"i]
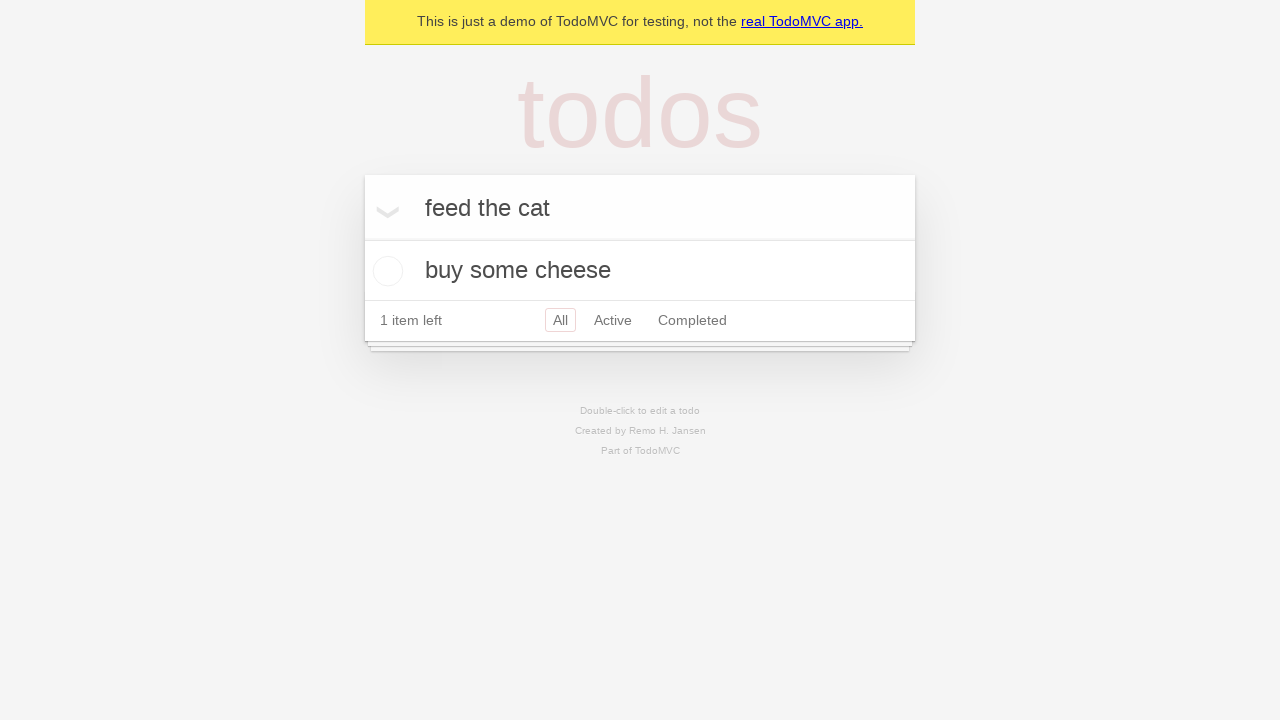

Pressed Enter to add second todo on internal:attr=[placeholder="What needs to be done?"i]
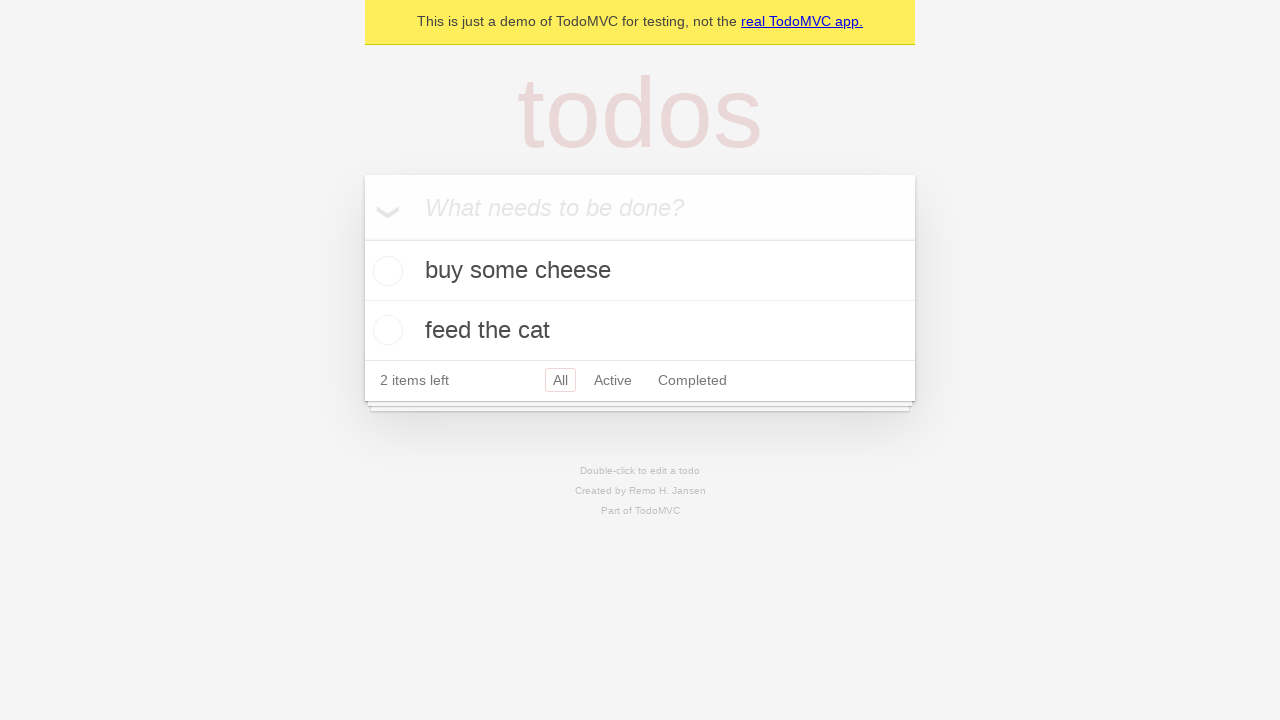

Both todo items are visible in the list
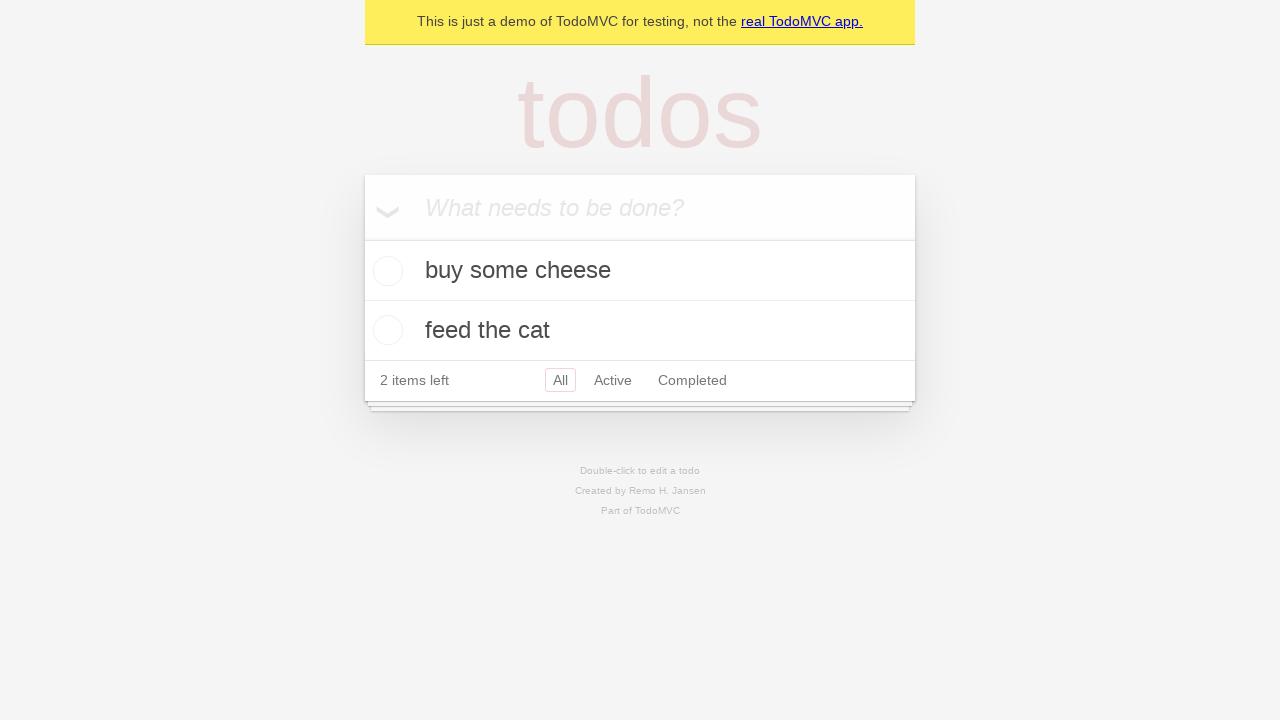

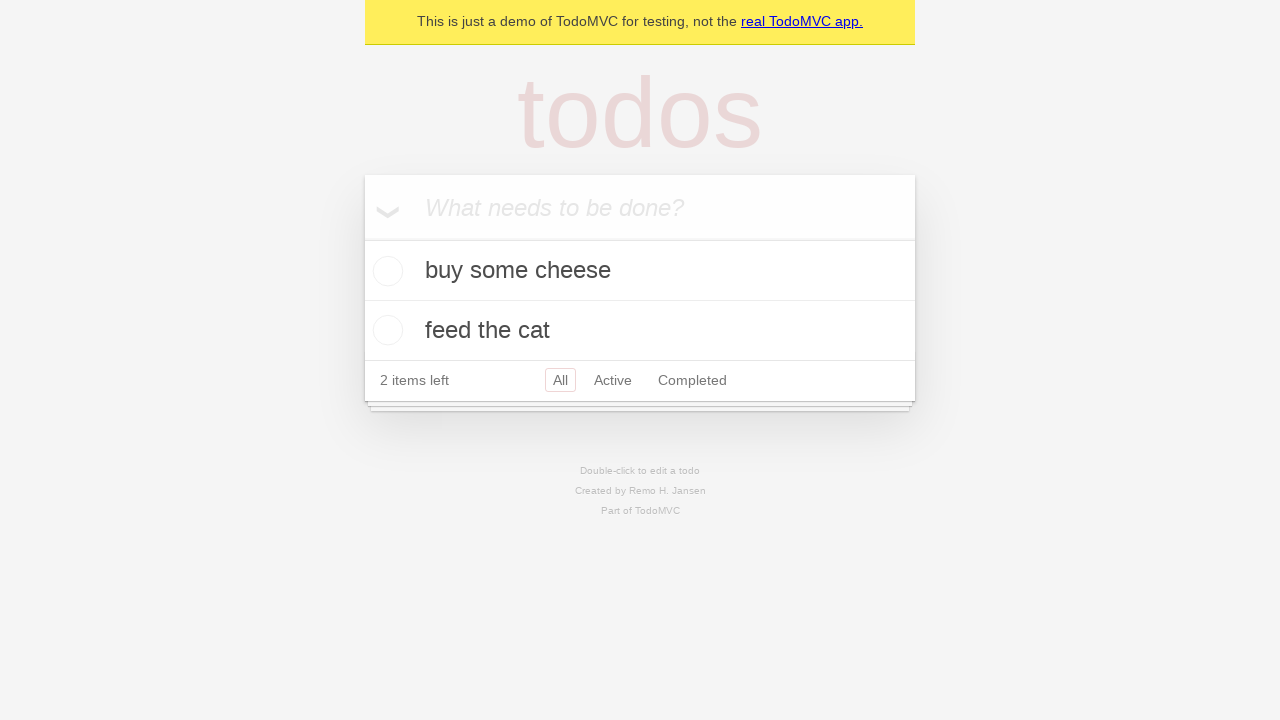